Navigates to Rediffmail homepage and clicks the sign-in link to go to the login page

Starting URL: https://www.rediffmail.com

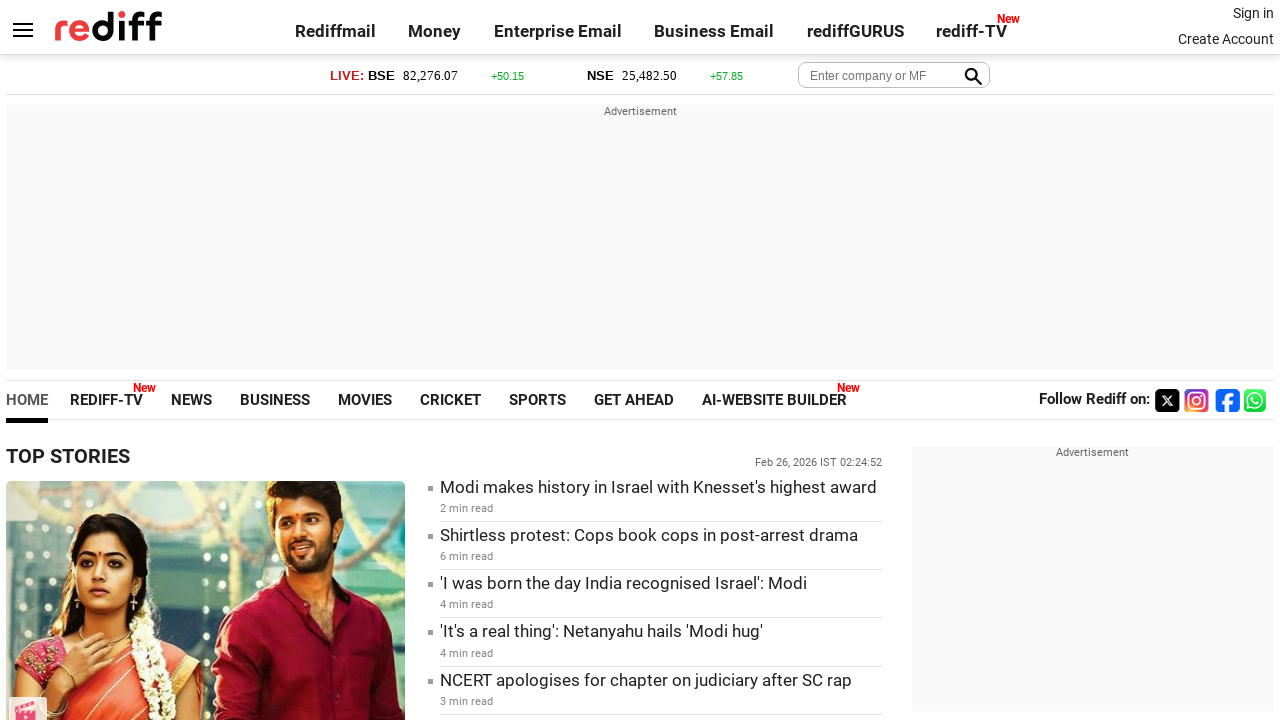

Clicked sign-in link to navigate to login page at (1253, 13) on text=Sign in
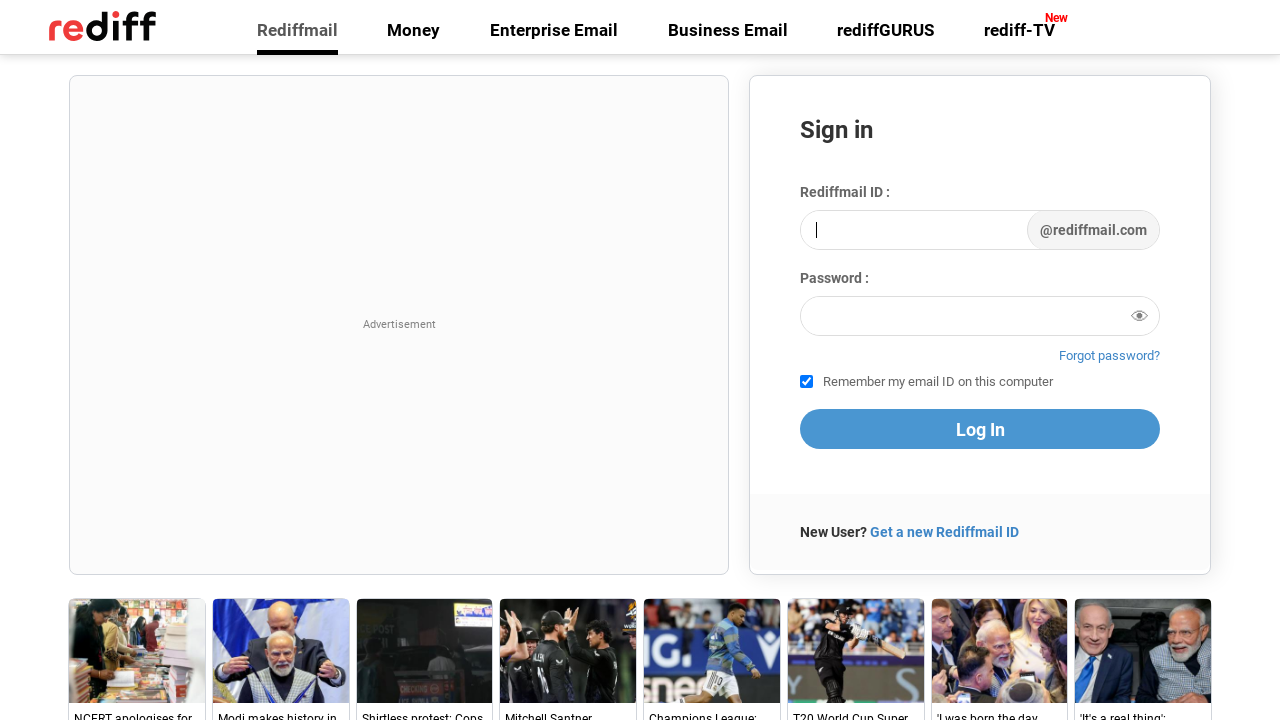

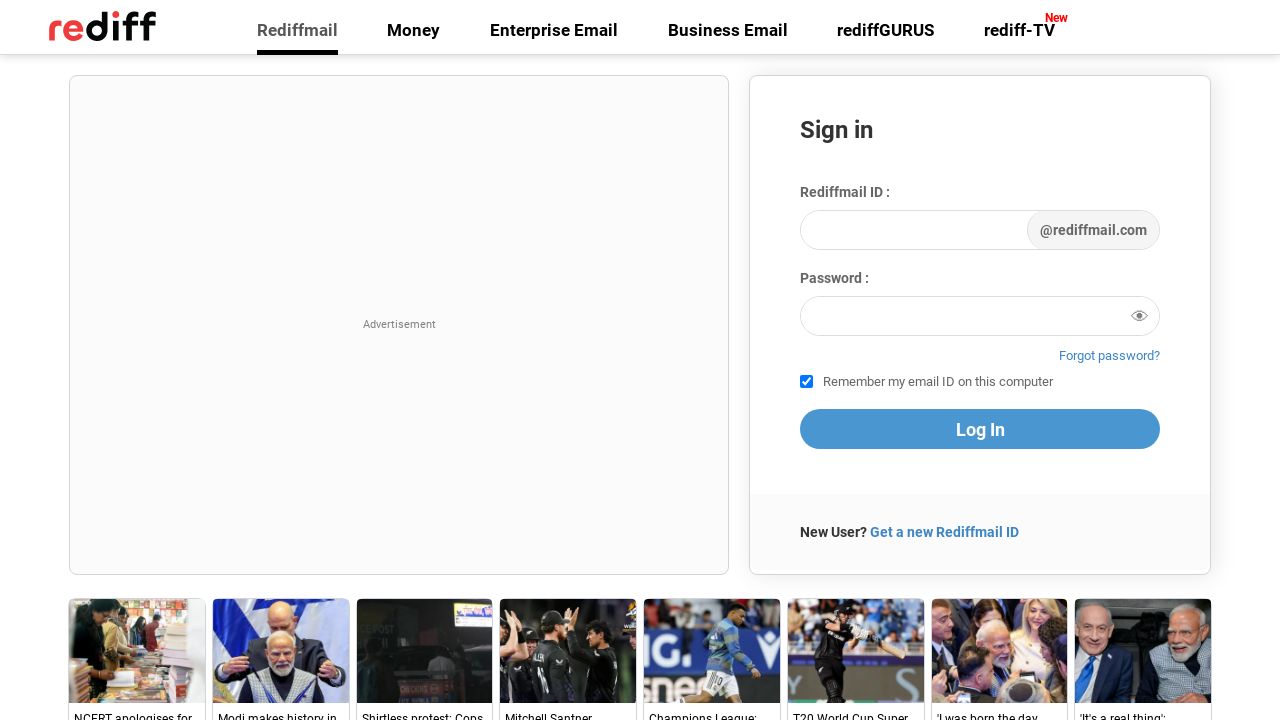